Tests that the currently applied filter is highlighted with selected class

Starting URL: https://demo.playwright.dev/todomvc

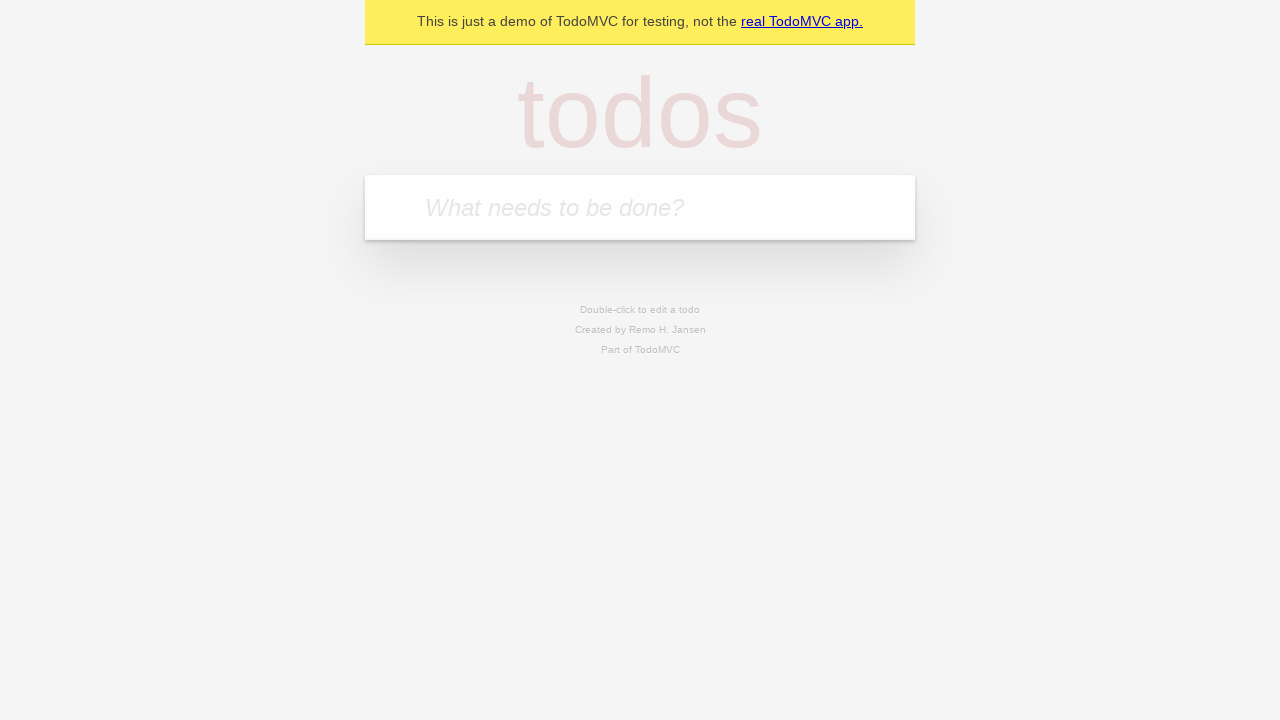

Filled new todo input with 'buy some cheese' on .new-todo
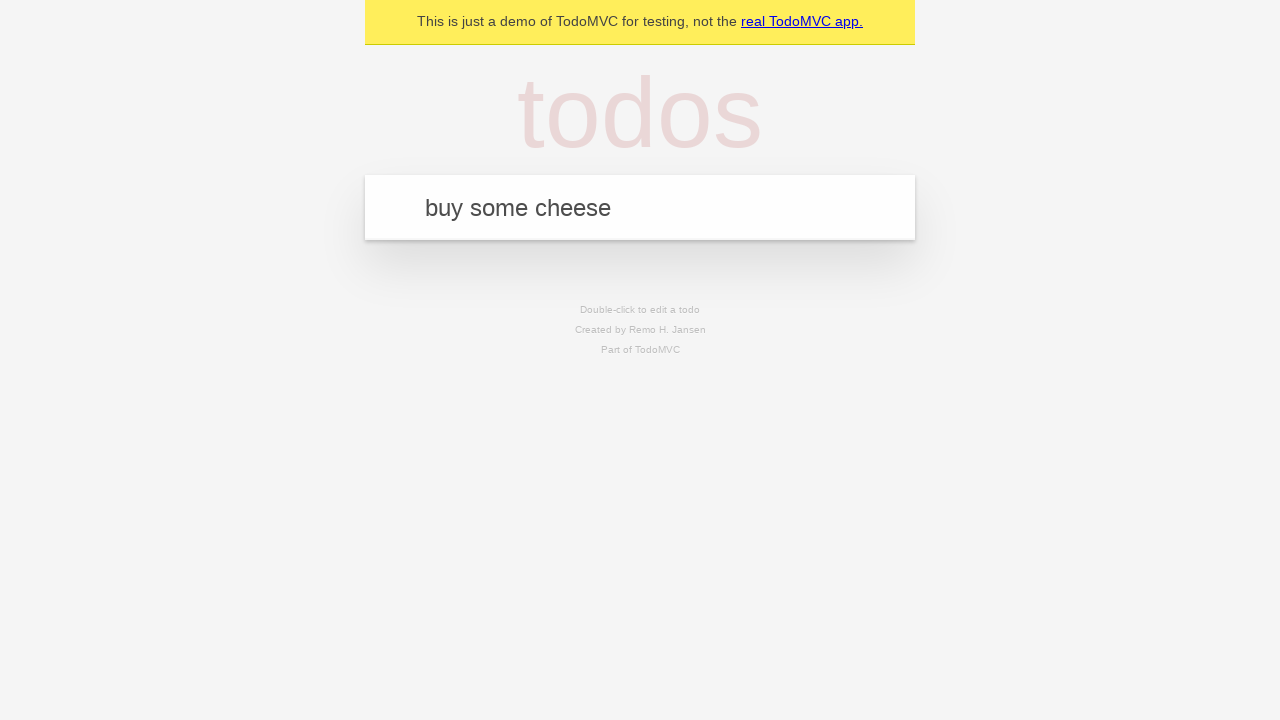

Pressed Enter to create first todo on .new-todo
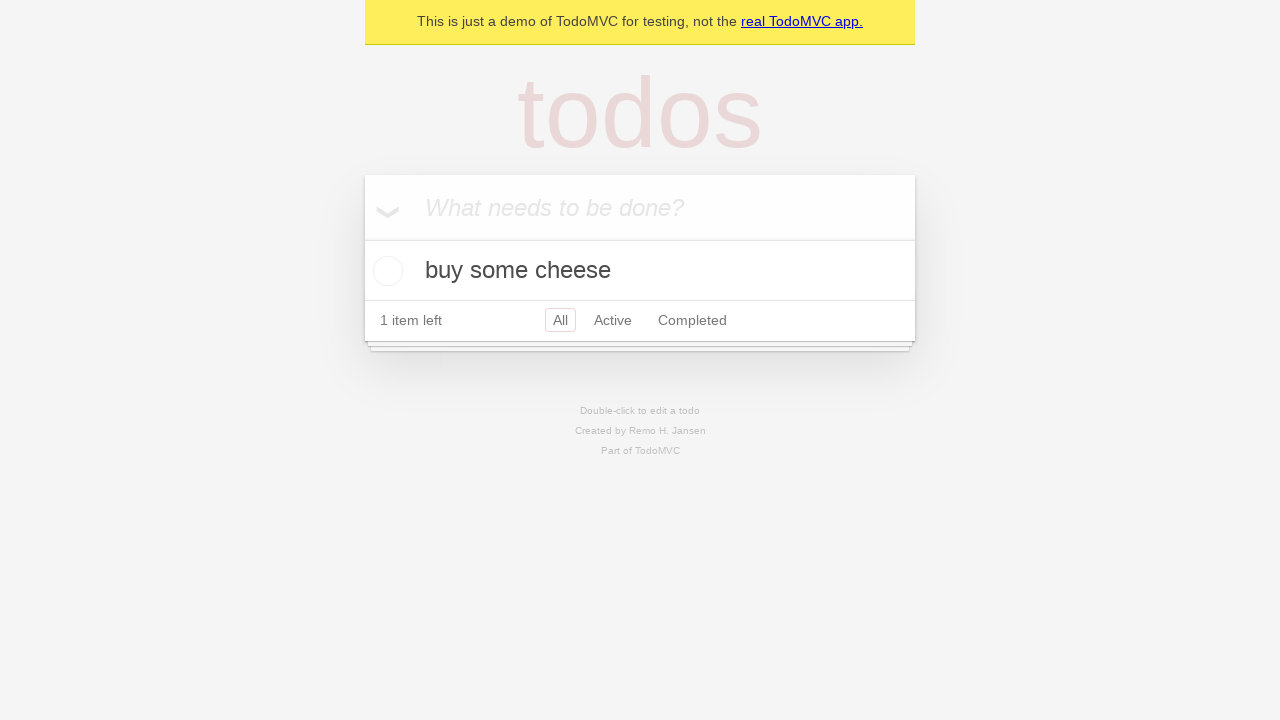

Filled new todo input with 'feed the cat' on .new-todo
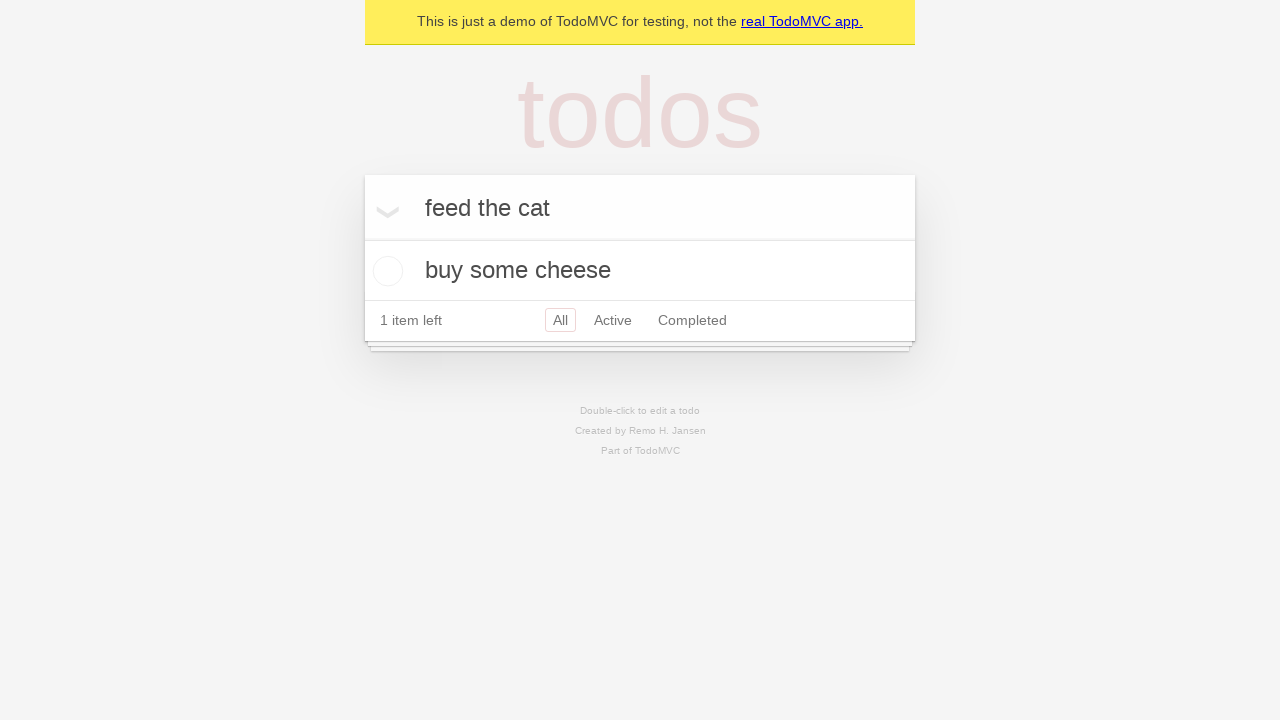

Pressed Enter to create second todo on .new-todo
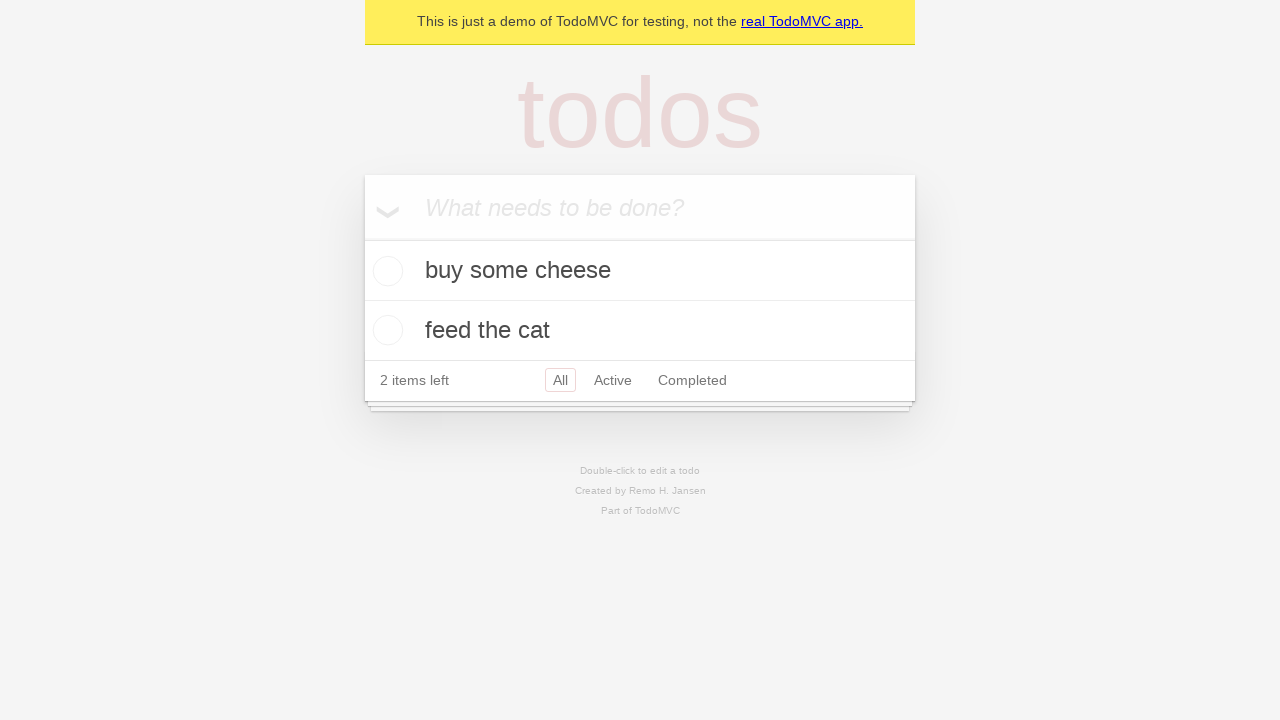

Filled new todo input with 'book a doctors appointment' on .new-todo
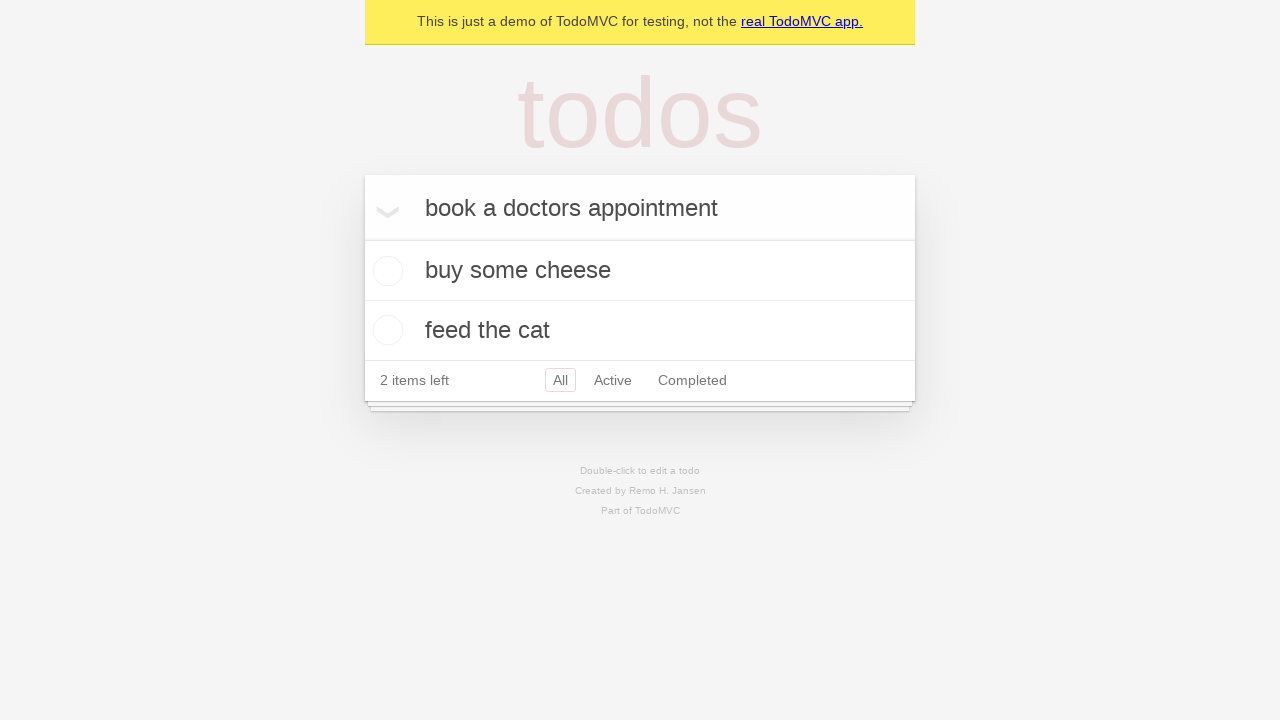

Pressed Enter to create third todo on .new-todo
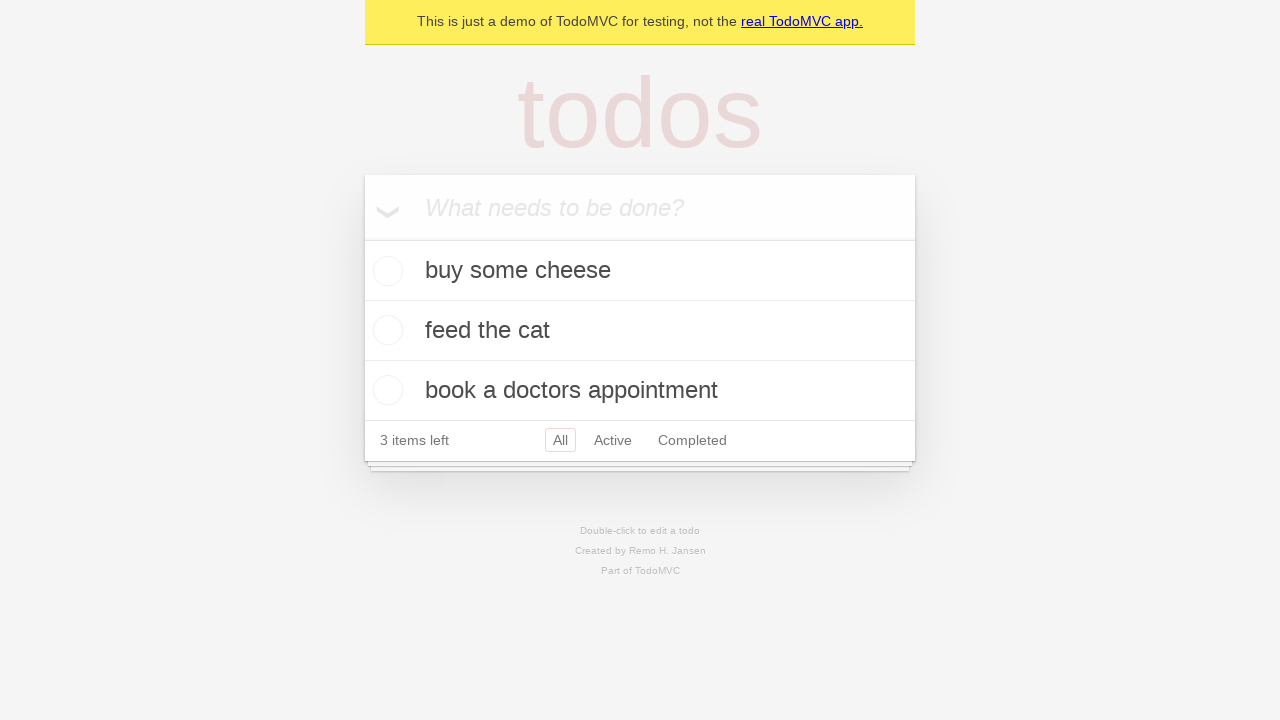

All three todo items loaded in the list
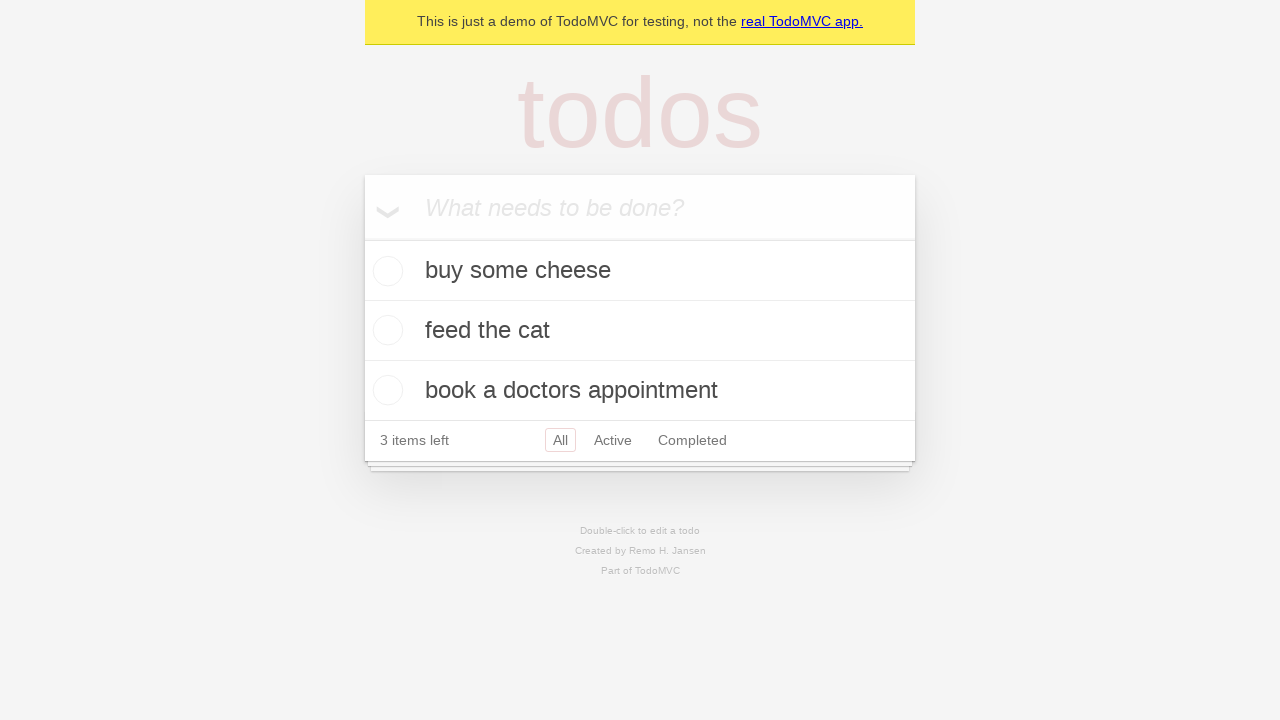

Clicked Active filter at (613, 440) on .filters >> text=Active
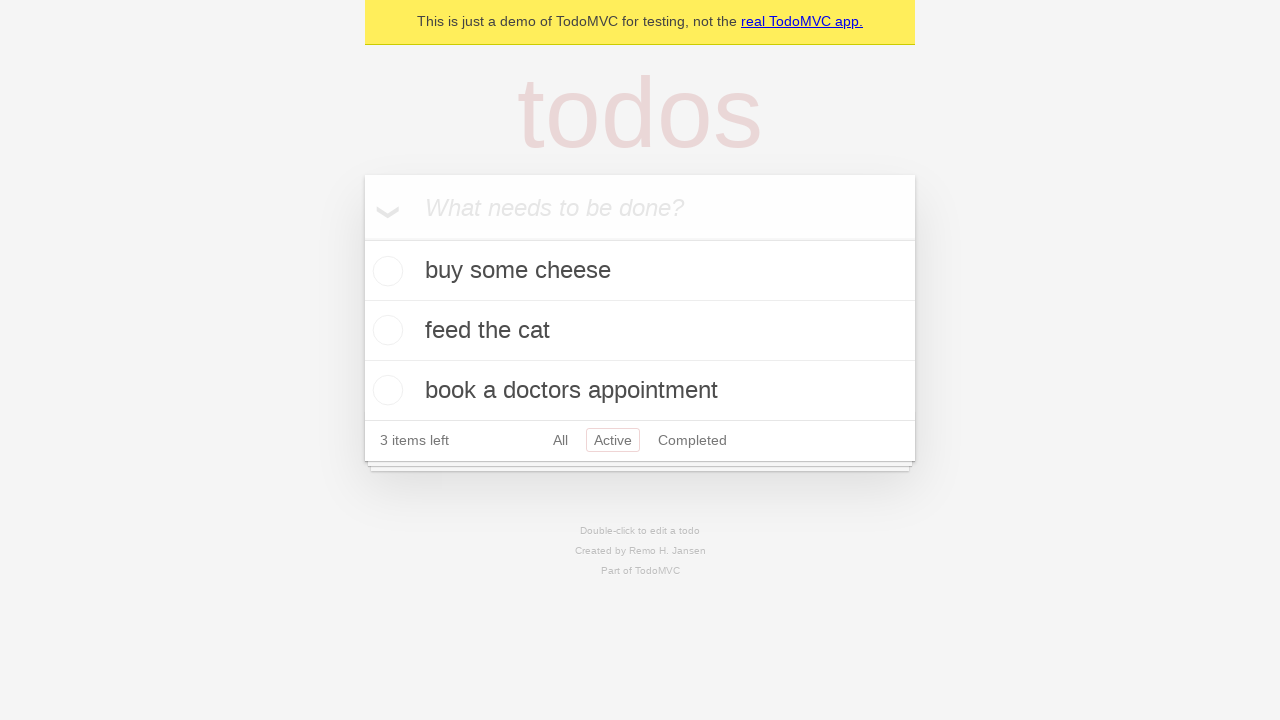

Clicked Completed filter - should be highlighted with selected class at (692, 440) on .filters >> text=Completed
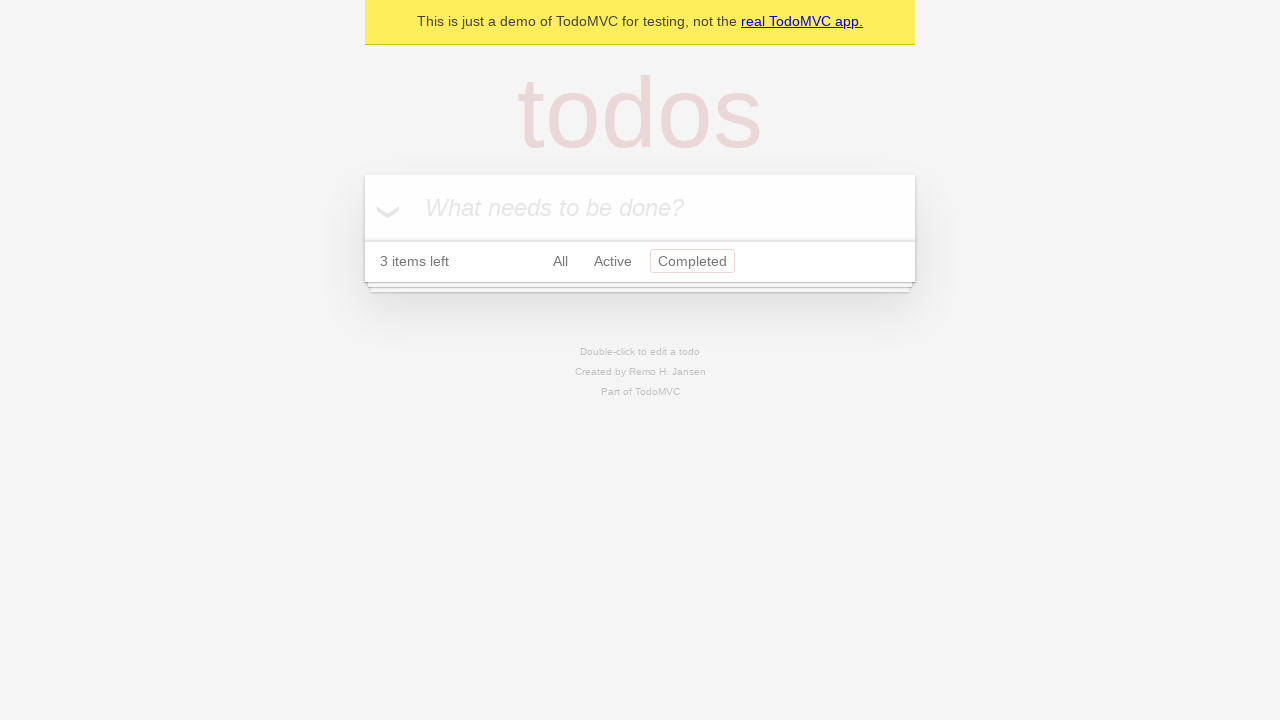

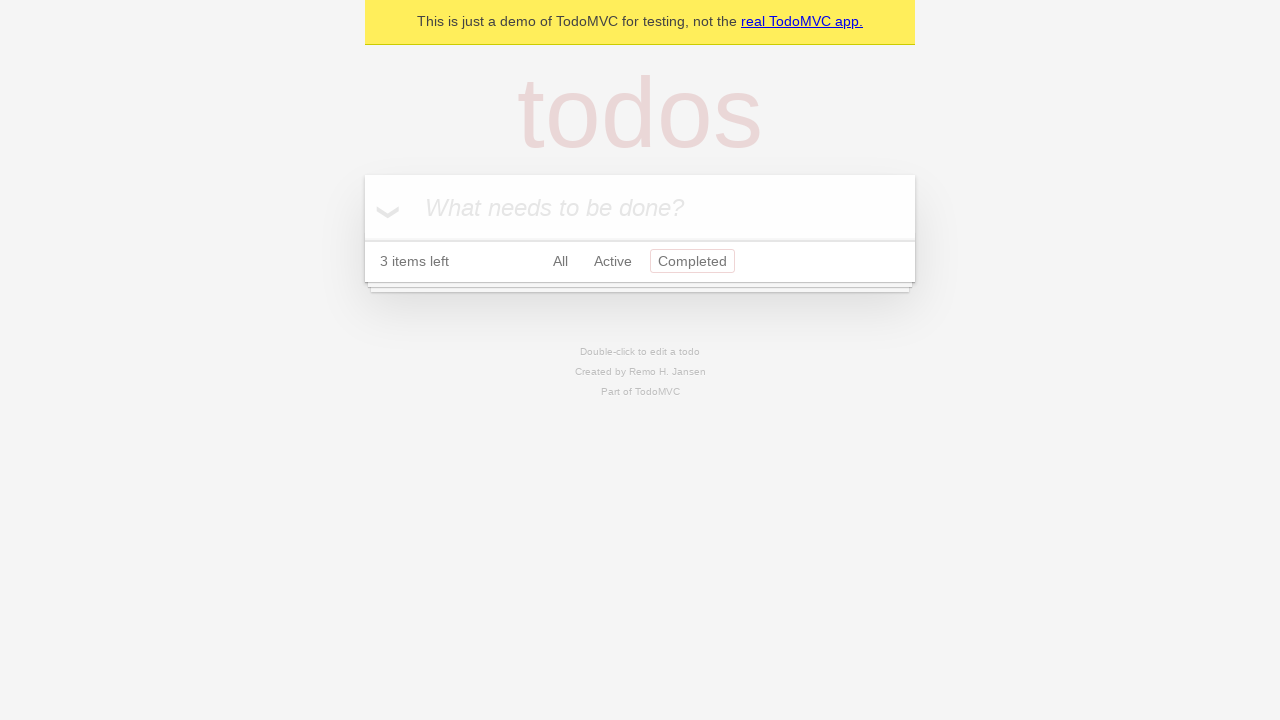